Tests web table pagination by iterating through table pages to find a specific country (India), then selects it by clicking the associated checkbox.

Starting URL: https://selectorshub.com/xpath-practice-page/

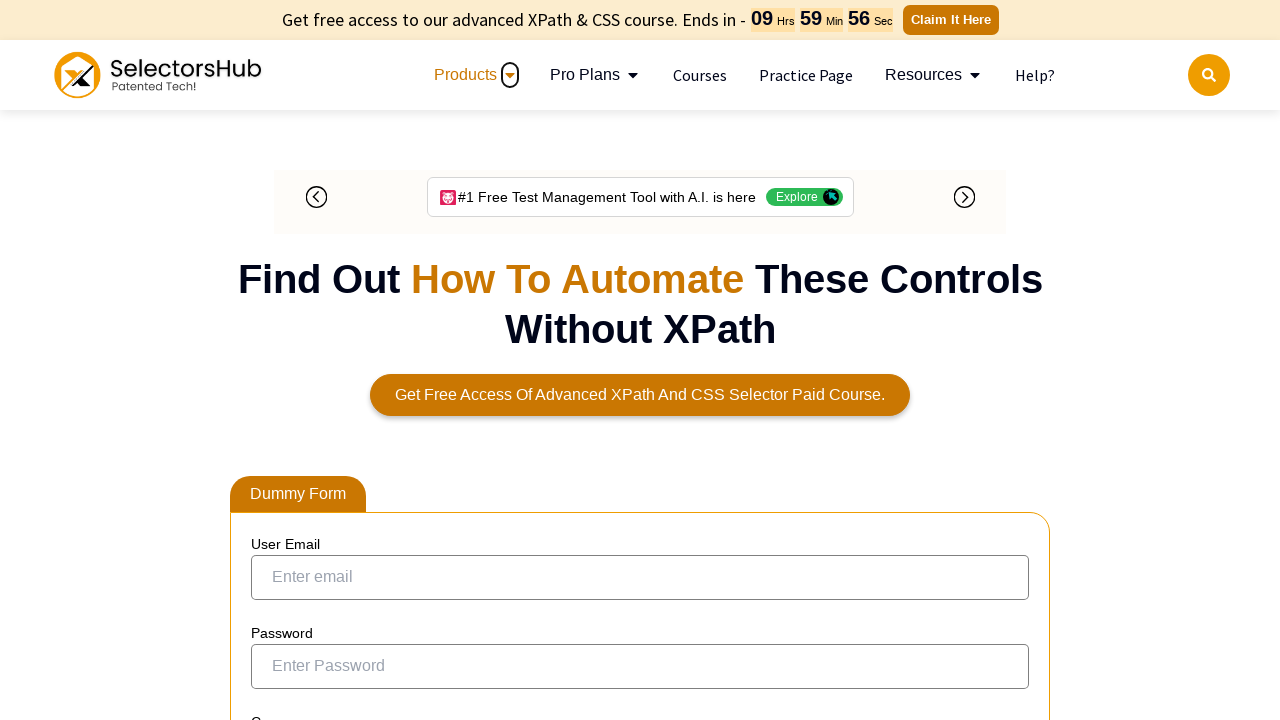

Located all cells containing 'India' on current page
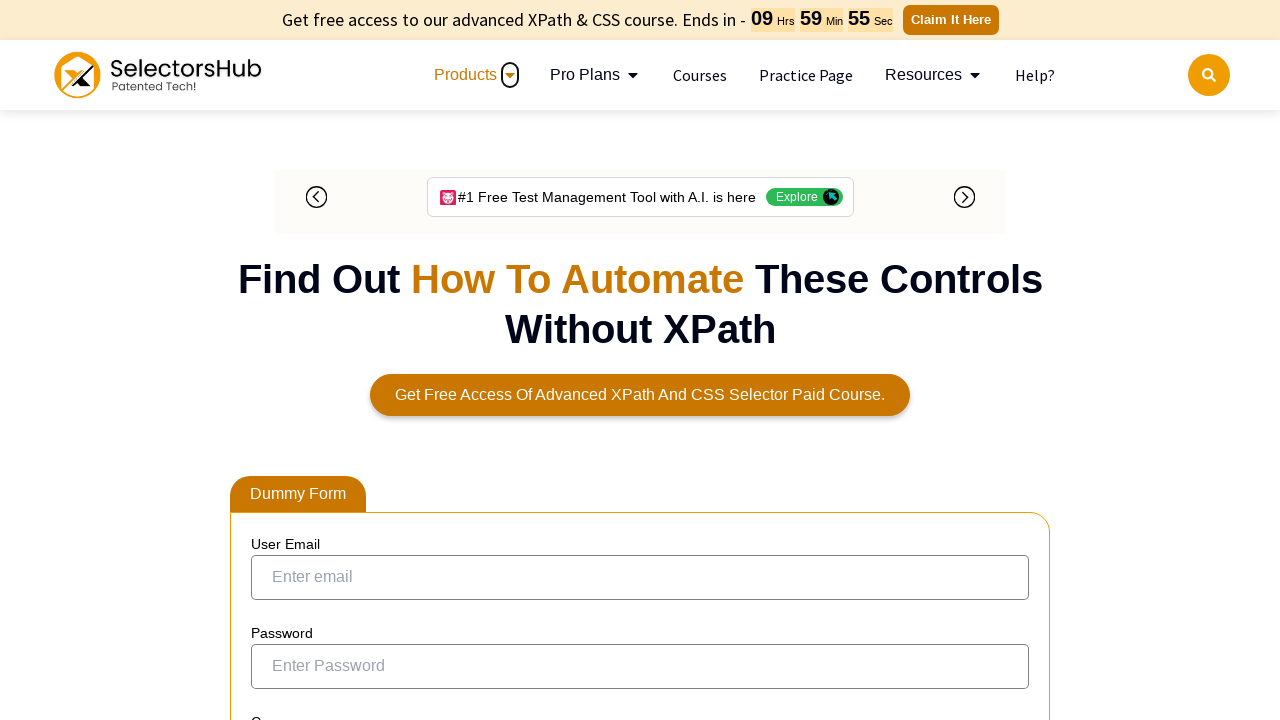

Found India in table and clicked associated checkbox at (266, 353) on xpath=//td[text()='India']/preceding-sibling::td[@class='column-1']/input[@type=
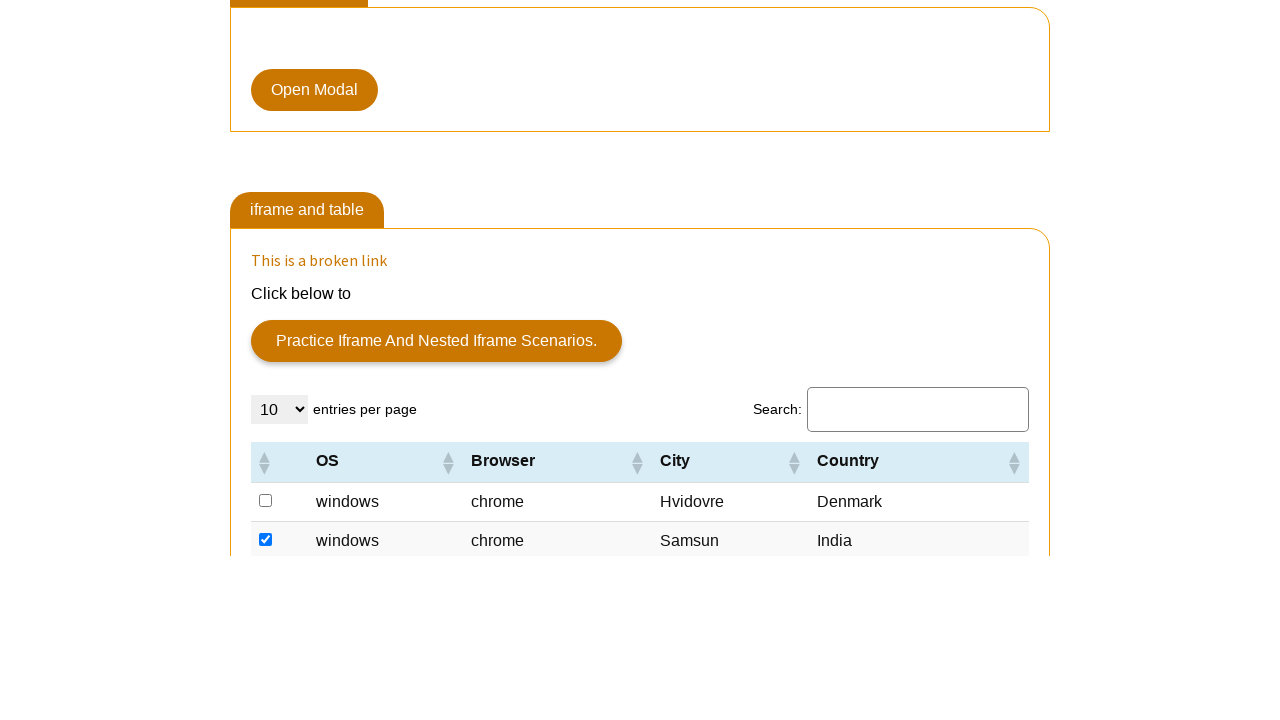

Clicked India checkbox to select the country at (266, 714) on xpath=//td[text()='India']/preceding-sibling::td[@class='column-1']/input[@type=
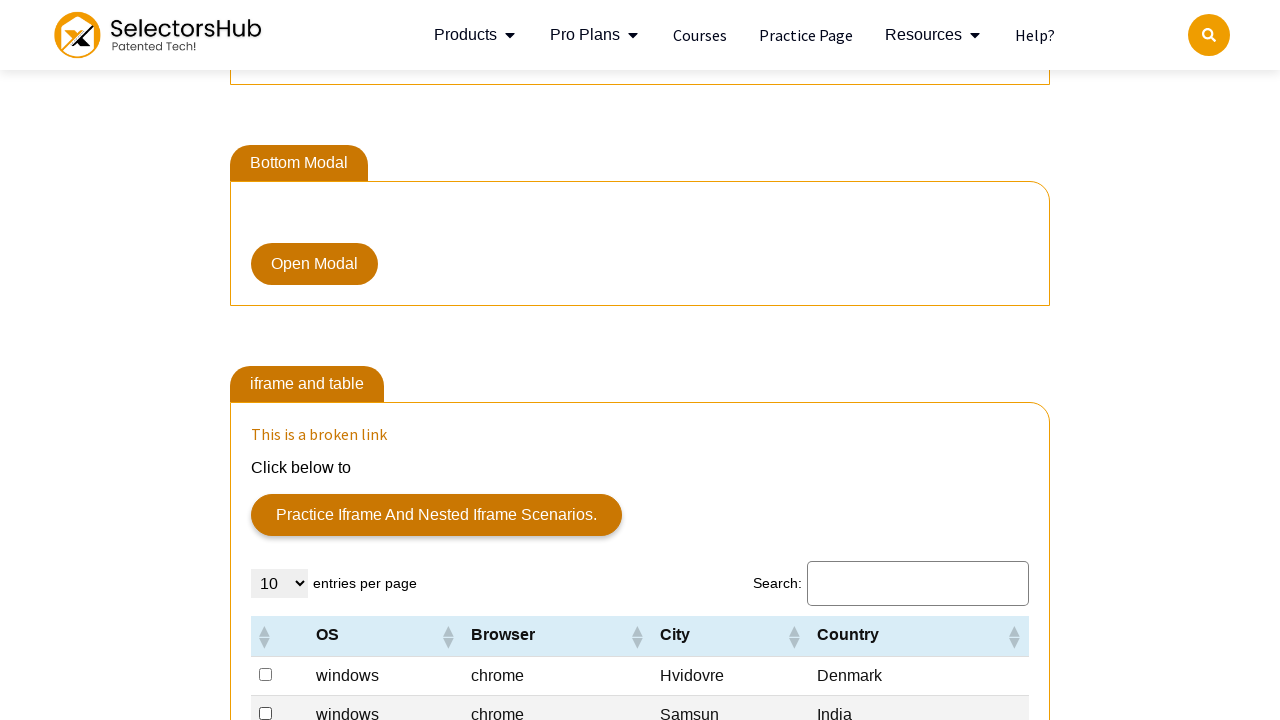

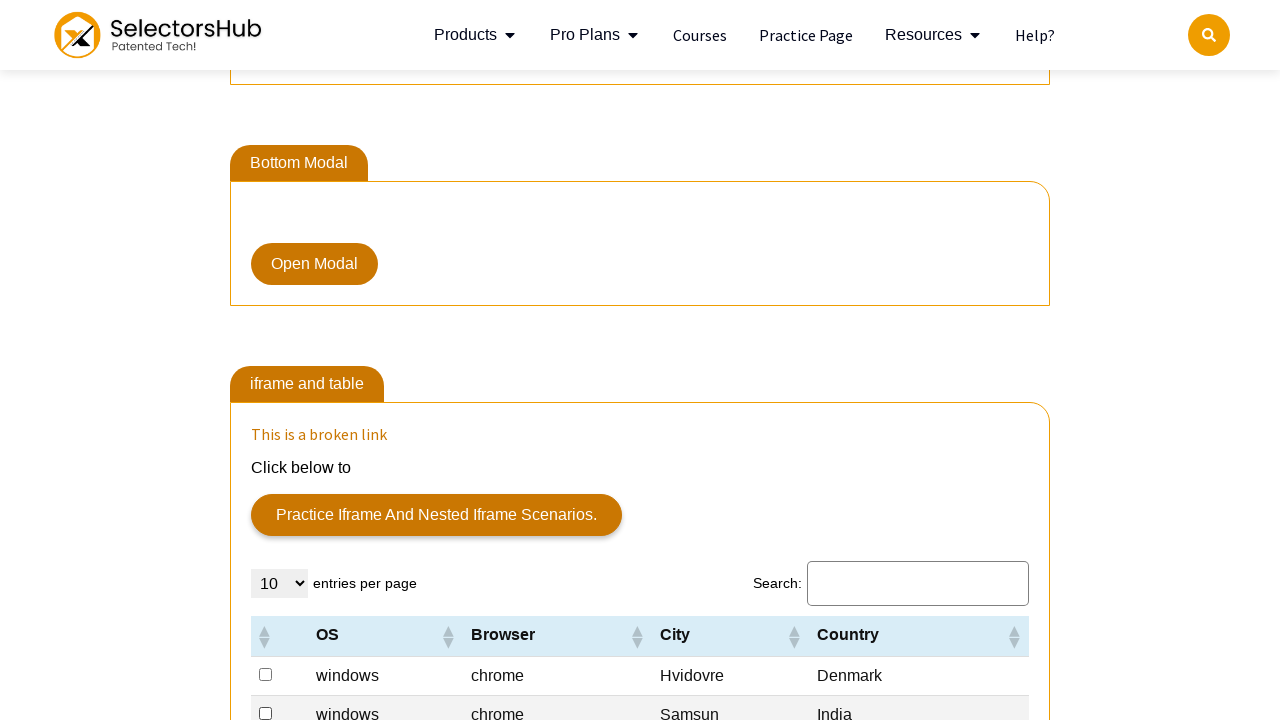